Tests dropdown functionality by selecting birth date (year, month, day) using different selection methods

Starting URL: https://testcenter.techproeducation.com/index.php?page=dropdown

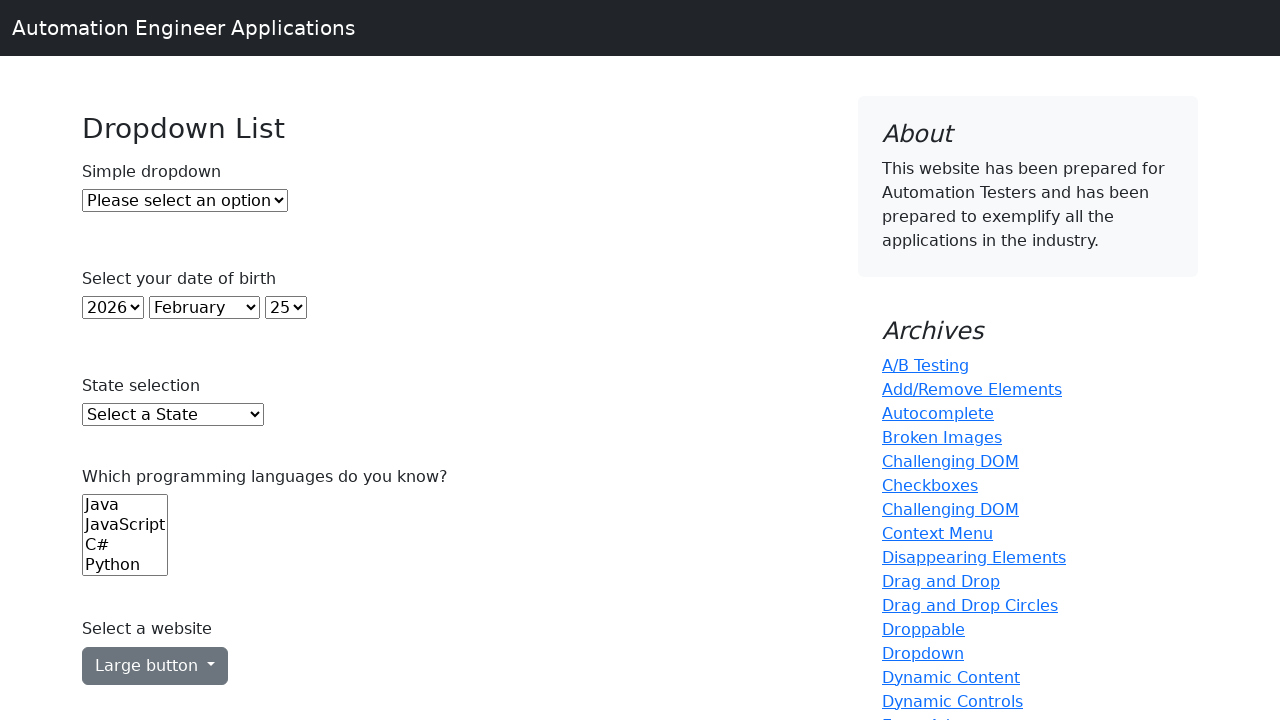

Selected year 2000 by index 22 from year dropdown on select#year
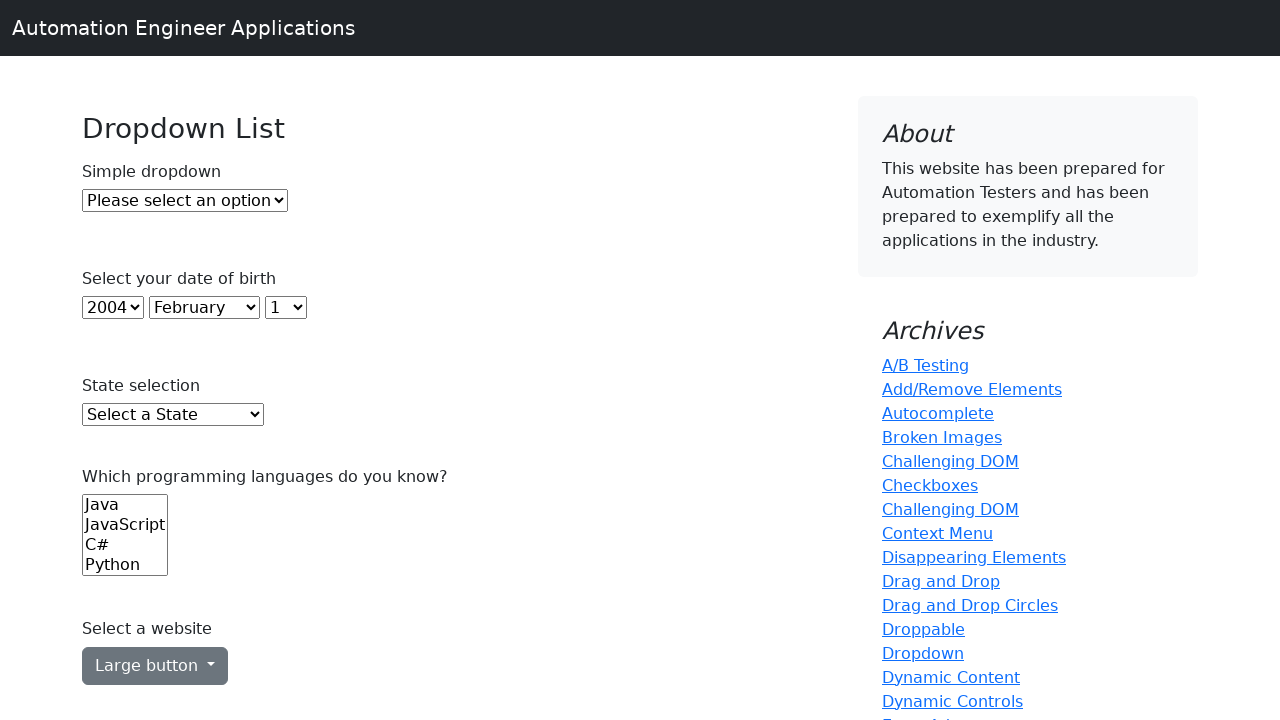

Selected January by value '0' from month dropdown on select#month
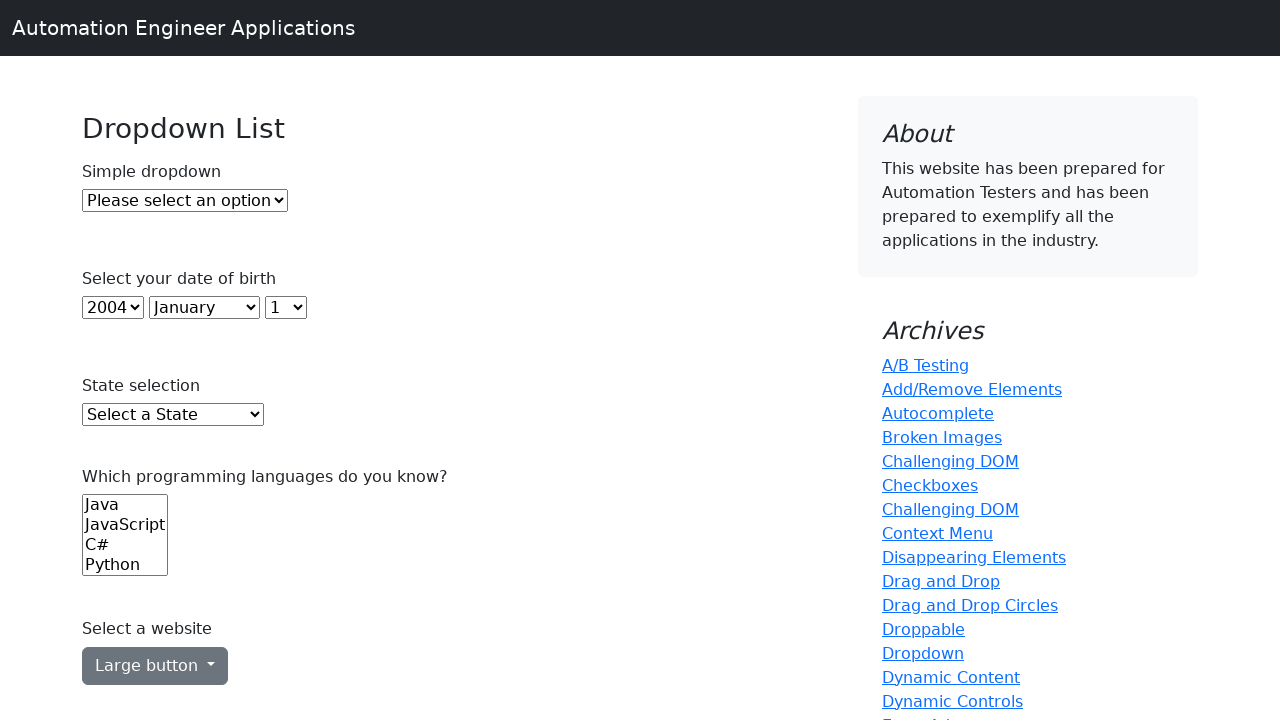

Selected day 10 by label from day dropdown on select#day
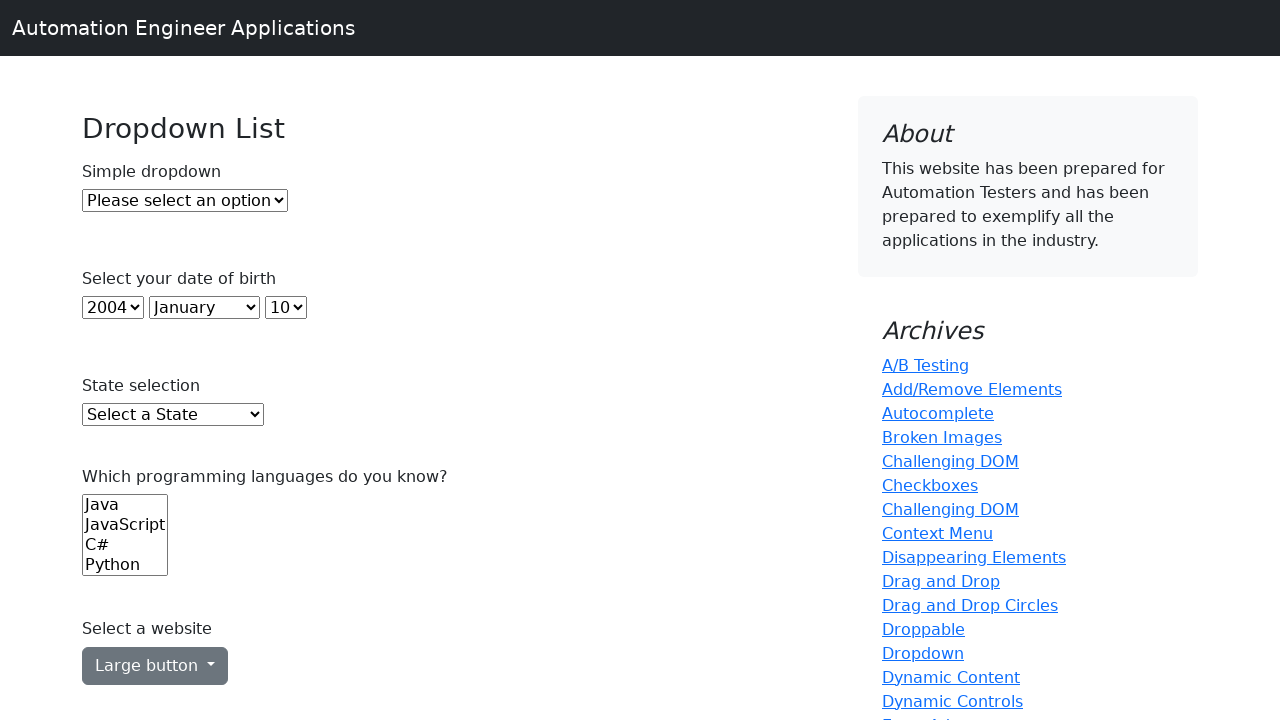

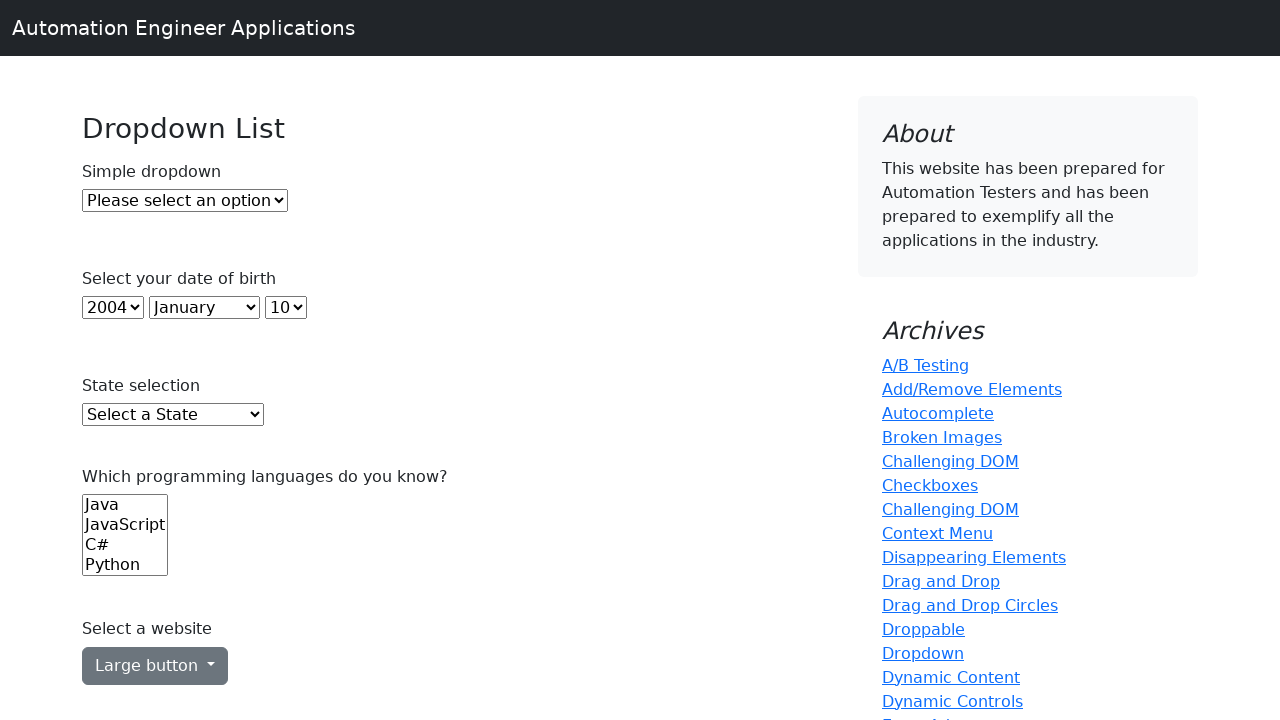